Tests window handling by navigating to W3Schools JavaScript tryit page, switching to the result iframe, and clicking a button that opens a new window.

Starting URL: https://www.w3schools.com/jsref/tryit.asp?filename=tryjsref_win_open

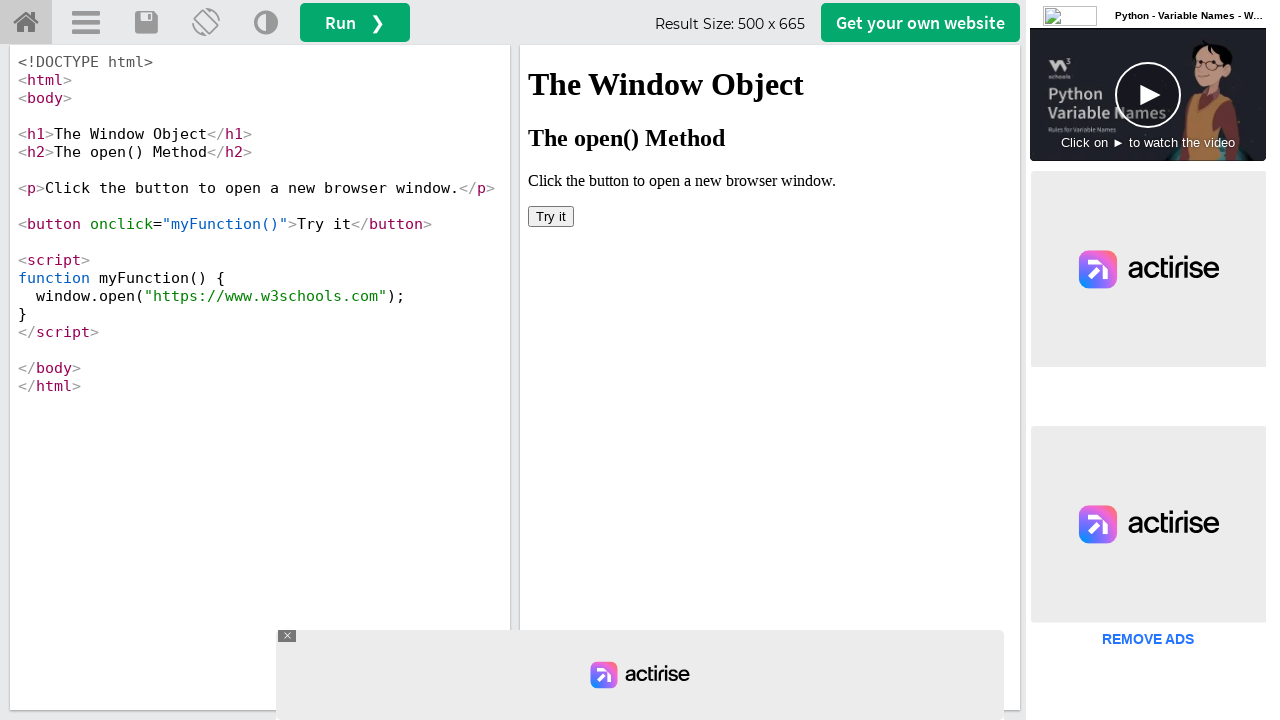

Located the result iframe (#iframeResult)
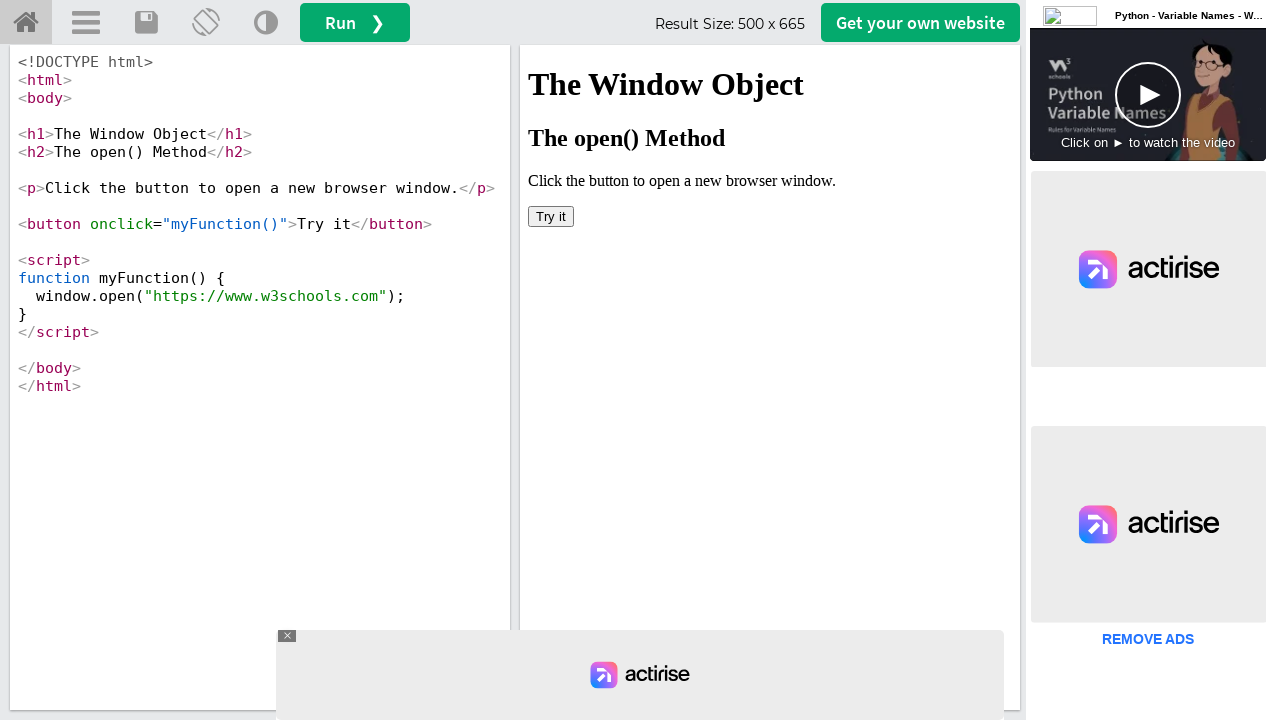

Clicked the button inside the iframe to open a new window at (551, 216) on #iframeResult >> internal:control=enter-frame >> button
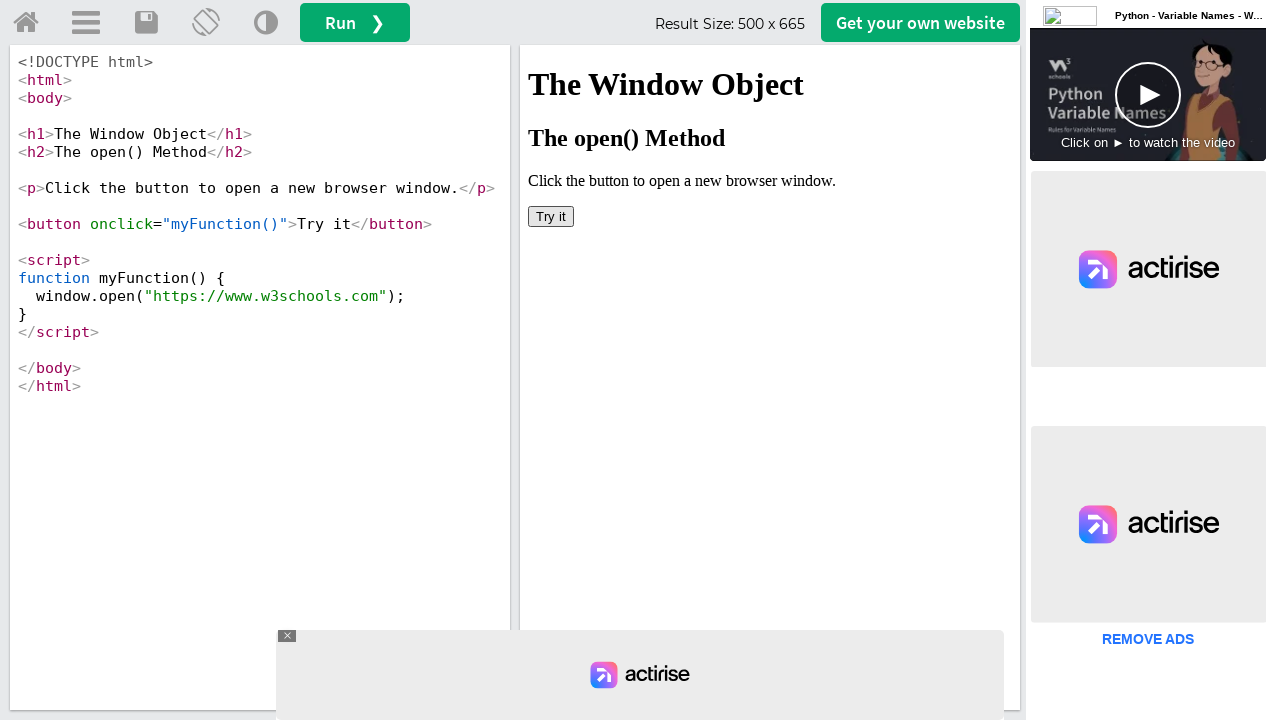

Waited 1000ms for the new window/popup to open
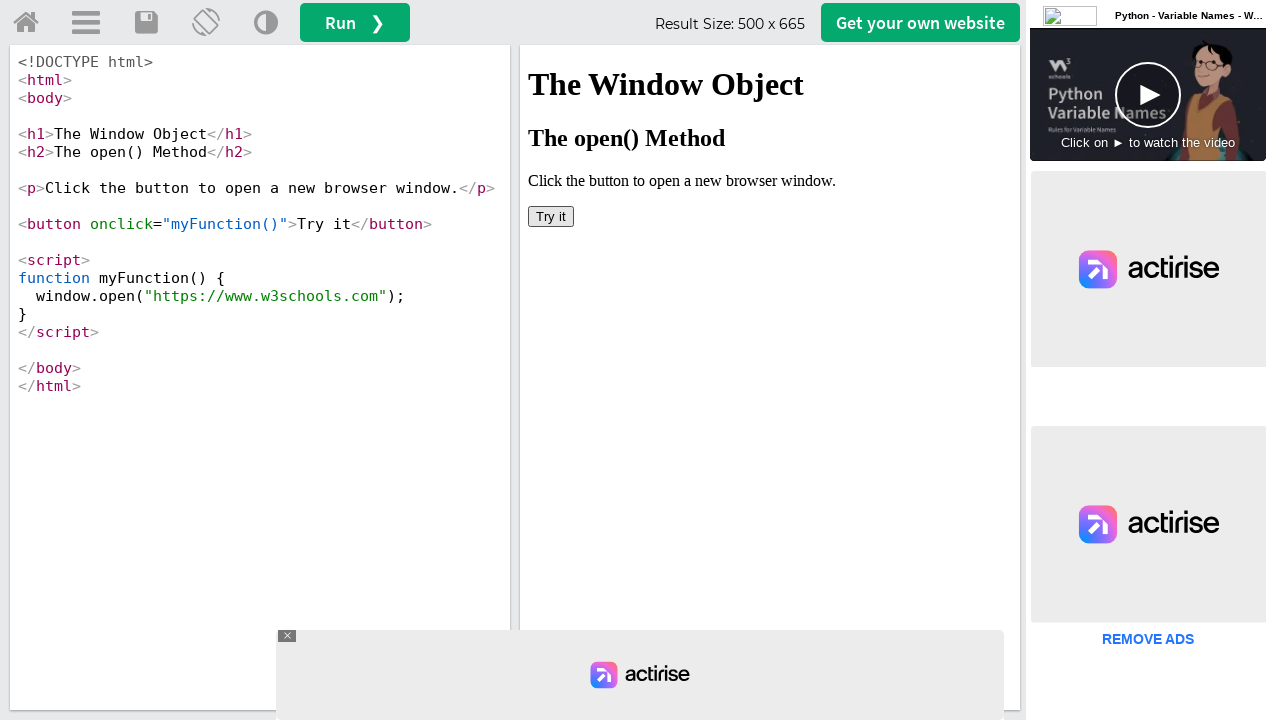

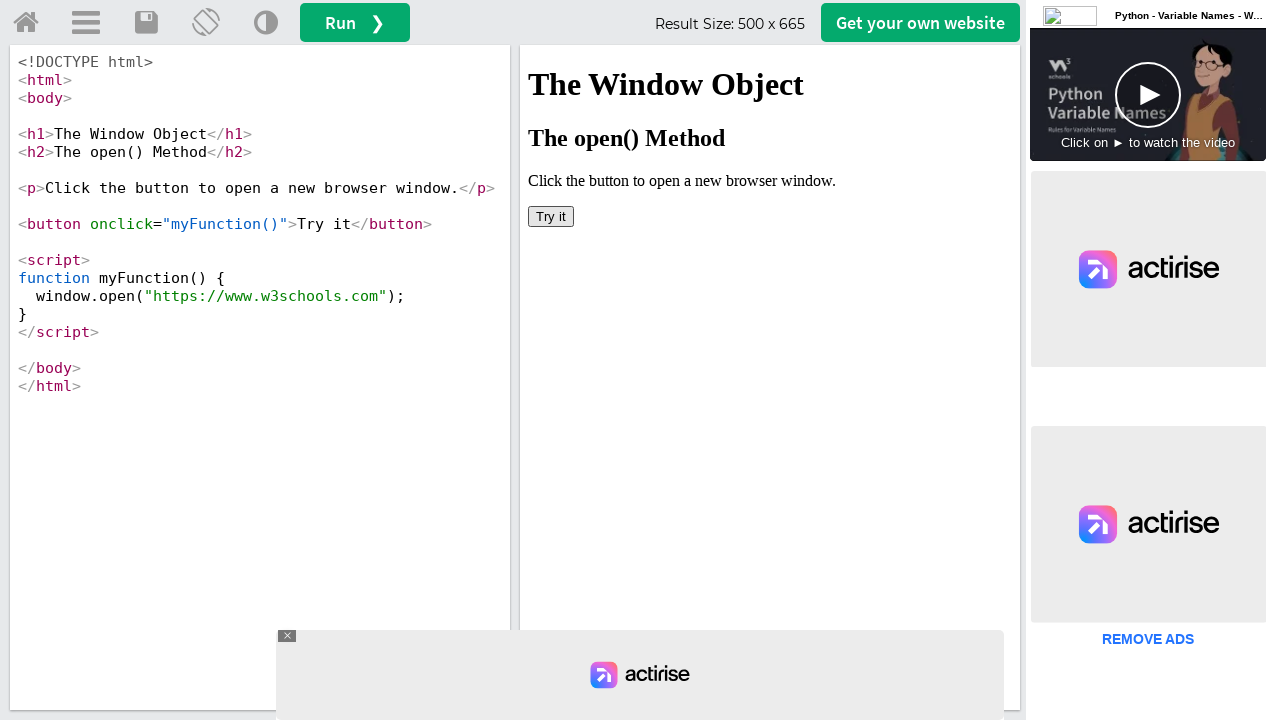